Tests various checkbox interaction patterns on a practice automation website, including selecting single checkboxes, counting checkboxes, and selecting multiple checkboxes using different strategies

Starting URL: https://testautomationpractice.blogspot.com/

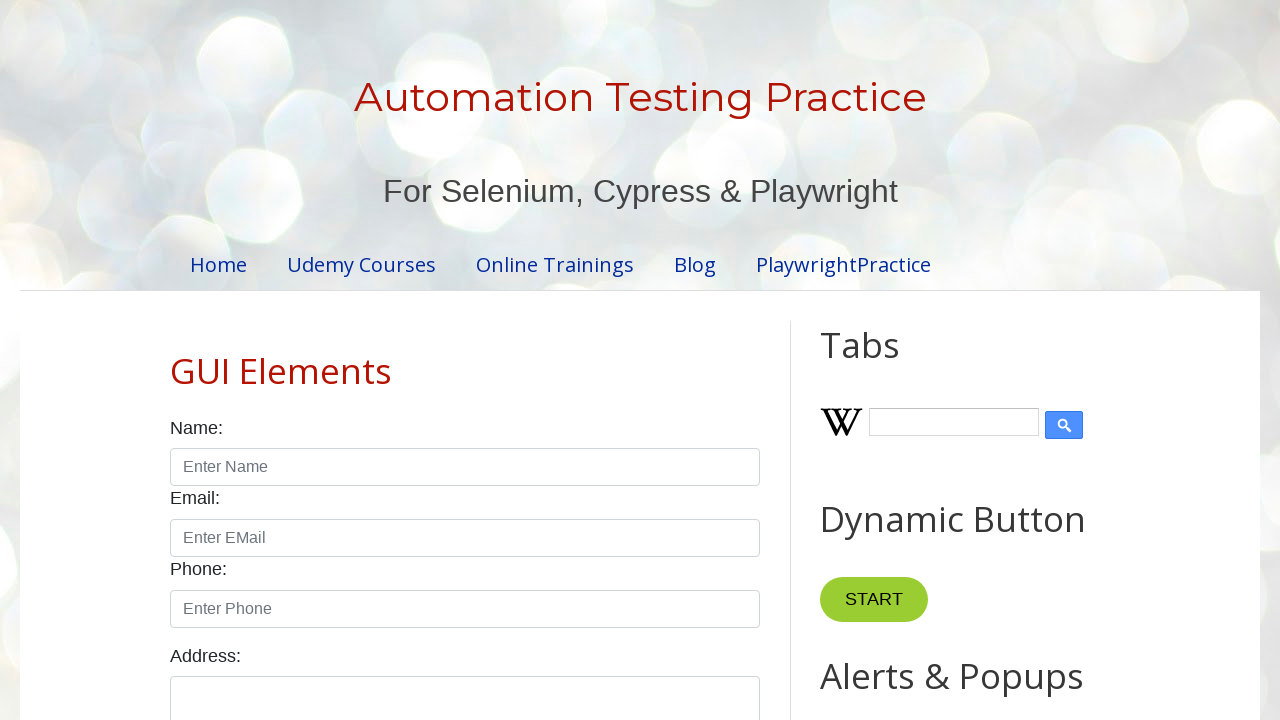

Clicked female checkbox at (250, 360) on xpath=//input[@id='female']
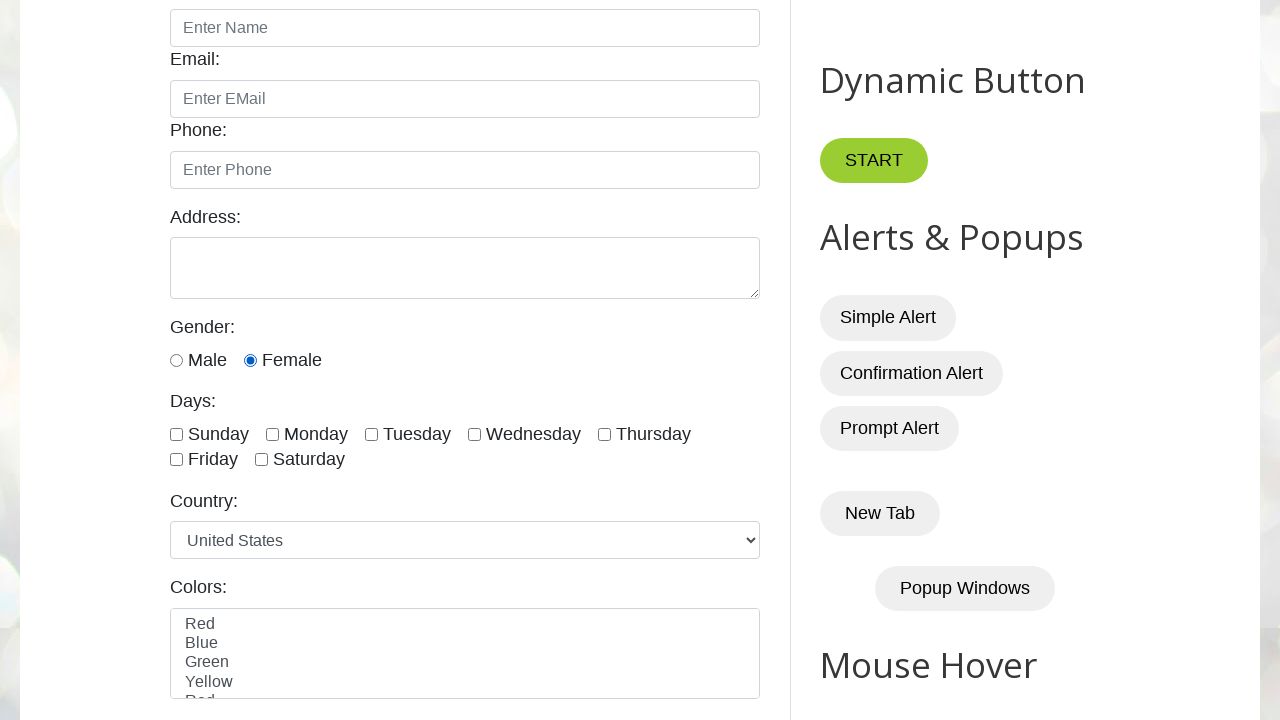

Located all checkboxes with class 'form-check-input'
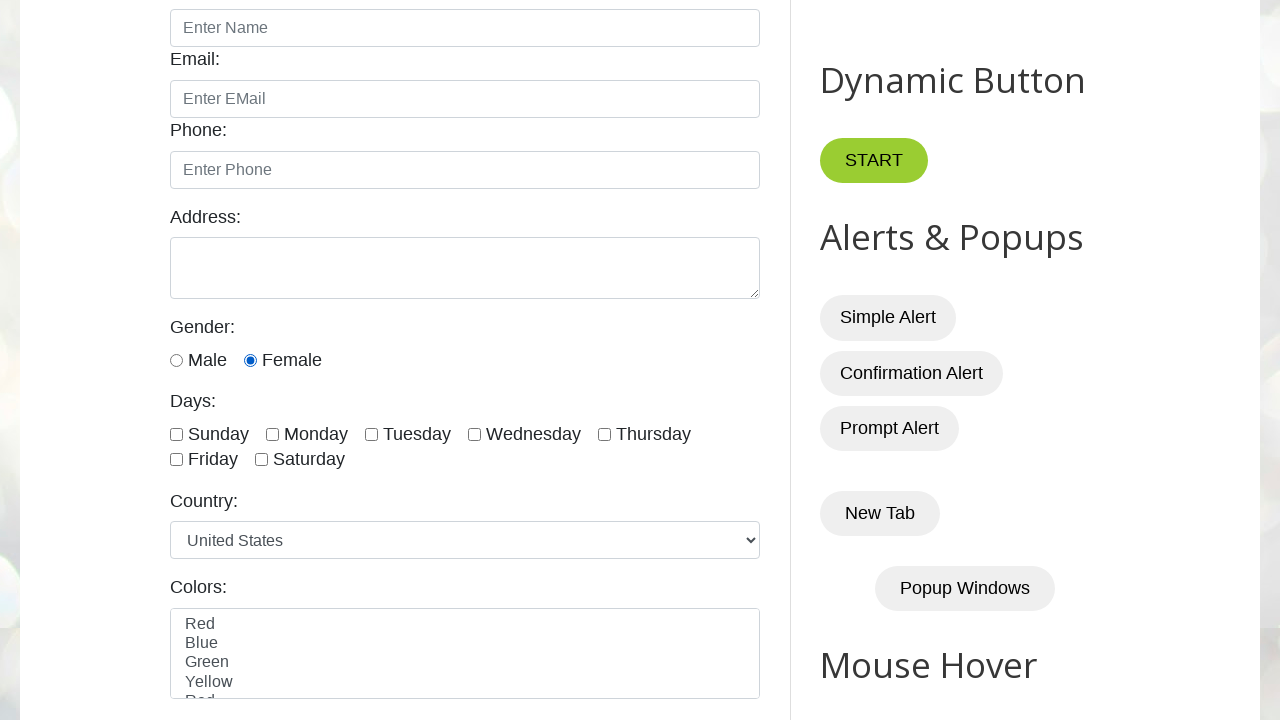

Counted total checkboxes: 7
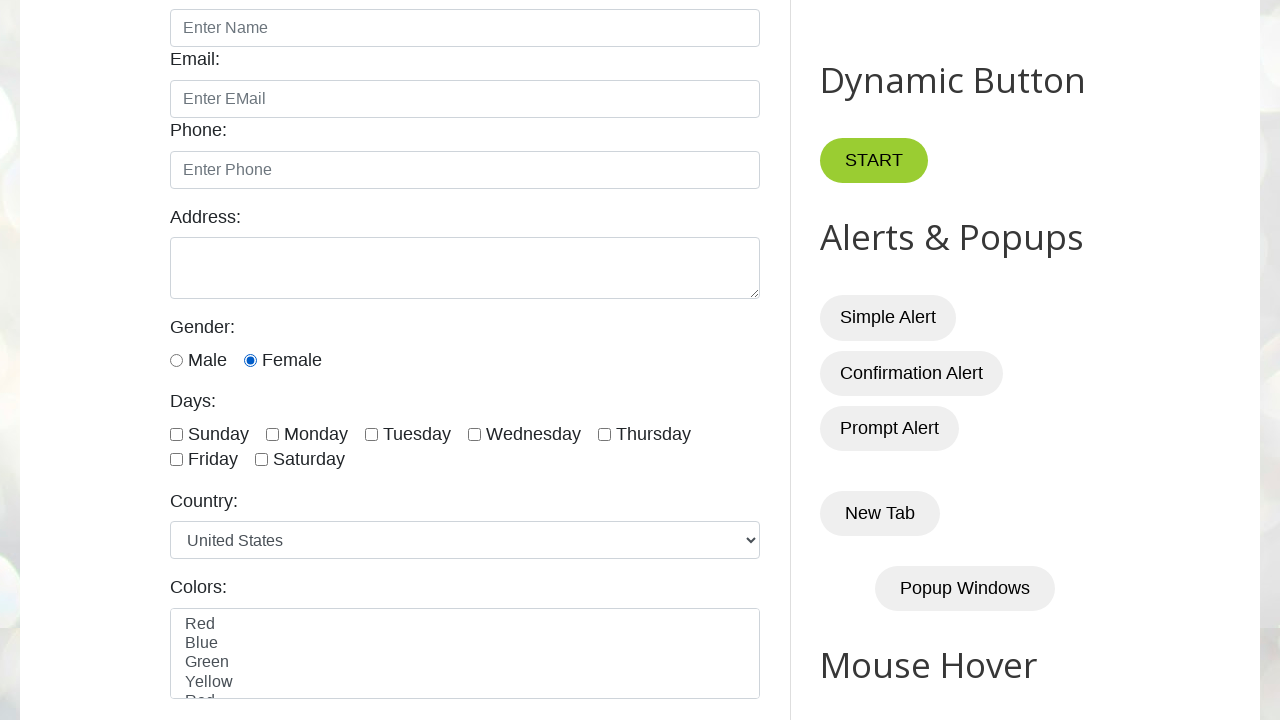

Checked checkbox at index 0 at (176, 434) on xpath=//input[@class='form-check-input' and @type='checkbox'] >> nth=0
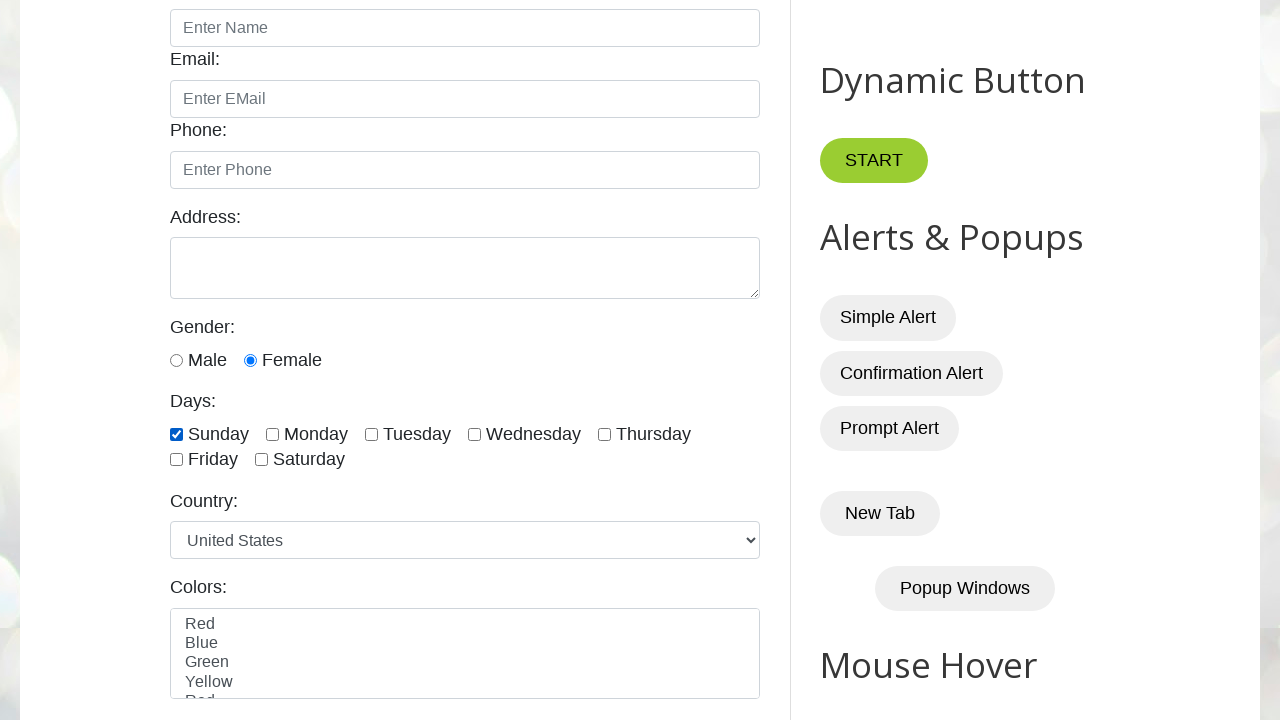

Checked checkbox at index 1 at (272, 434) on xpath=//input[@class='form-check-input' and @type='checkbox'] >> nth=1
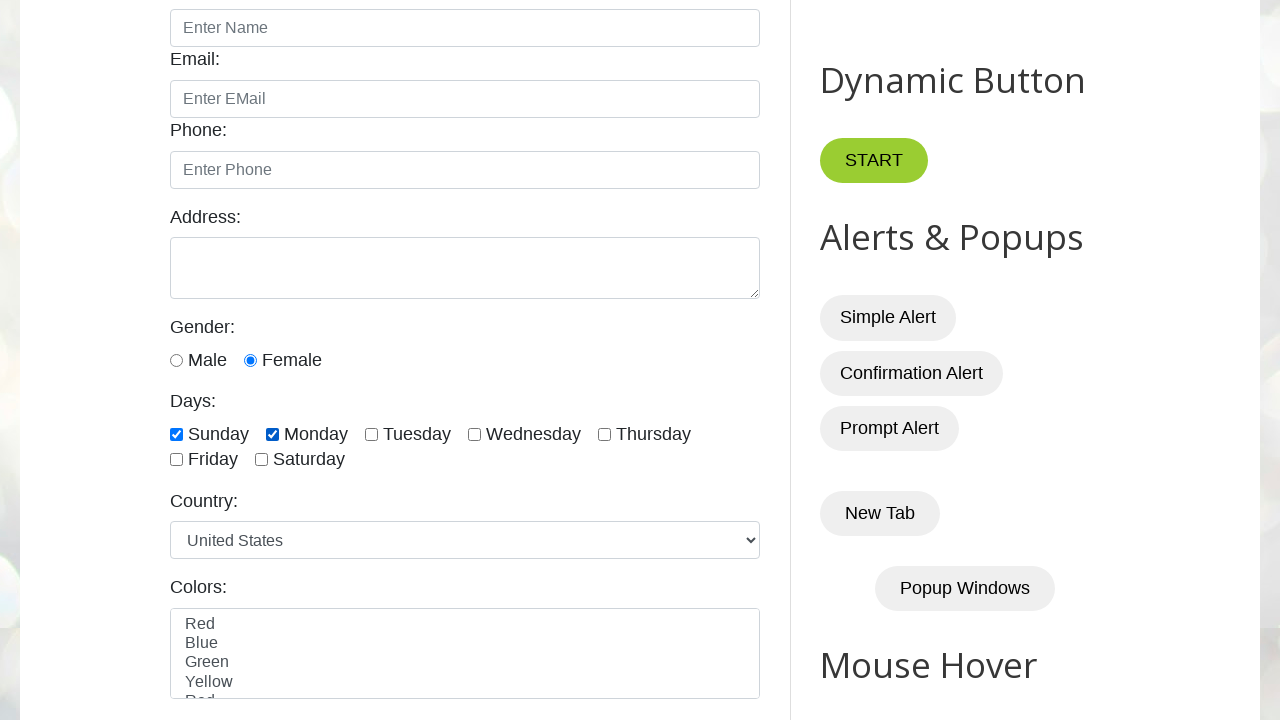

Checked checkbox at index 2 at (372, 434) on xpath=//input[@class='form-check-input' and @type='checkbox'] >> nth=2
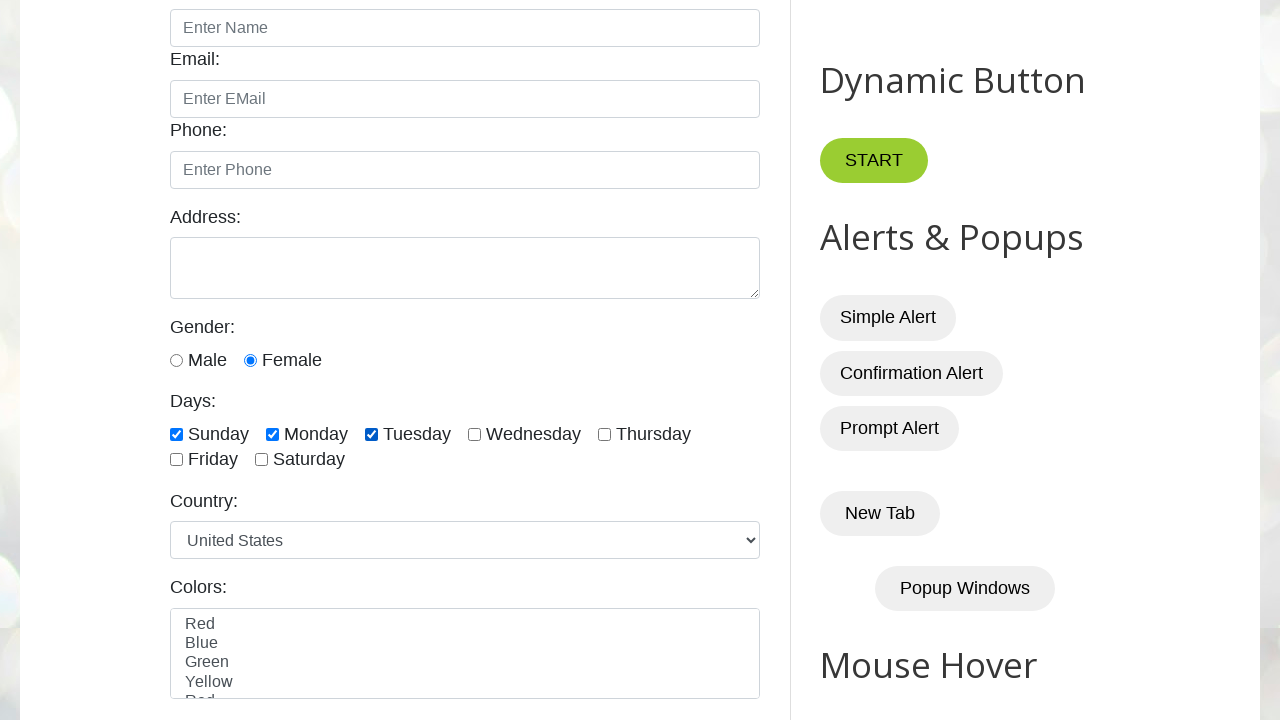

Checked checkbox at index 3 at (474, 434) on xpath=//input[@class='form-check-input' and @type='checkbox'] >> nth=3
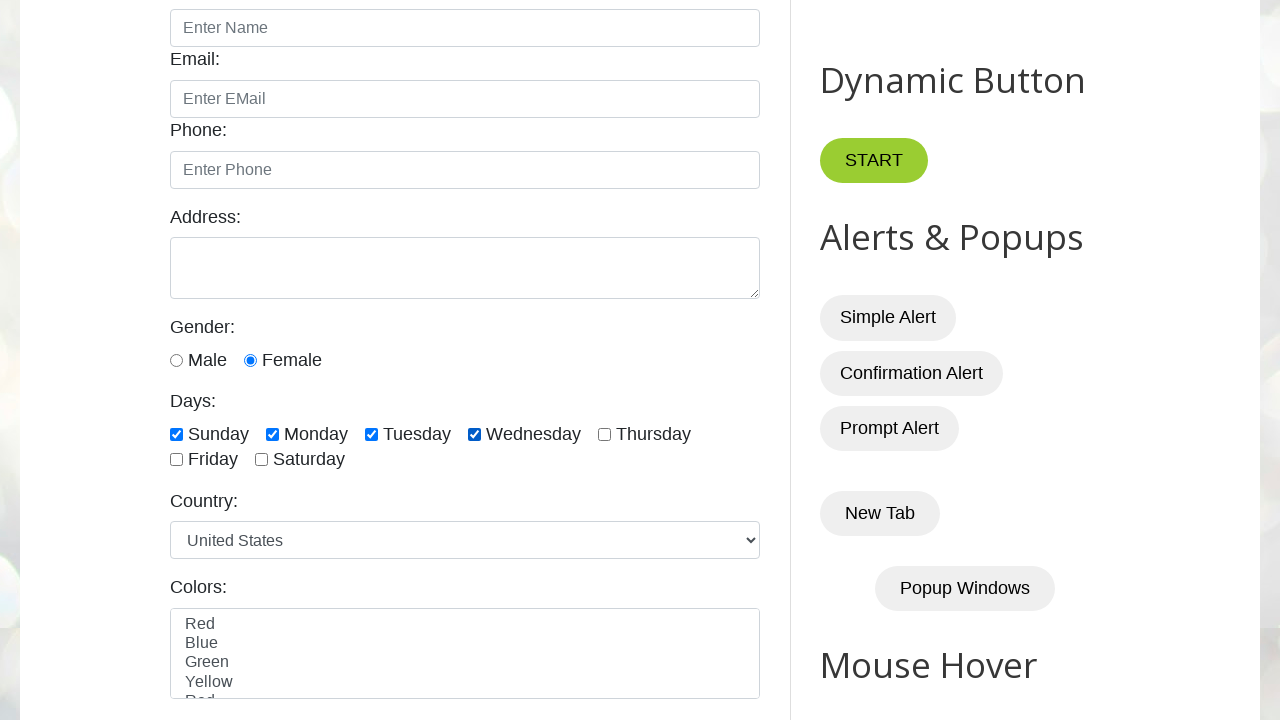

Checked checkbox at index 4 at (604, 434) on xpath=//input[@class='form-check-input' and @type='checkbox'] >> nth=4
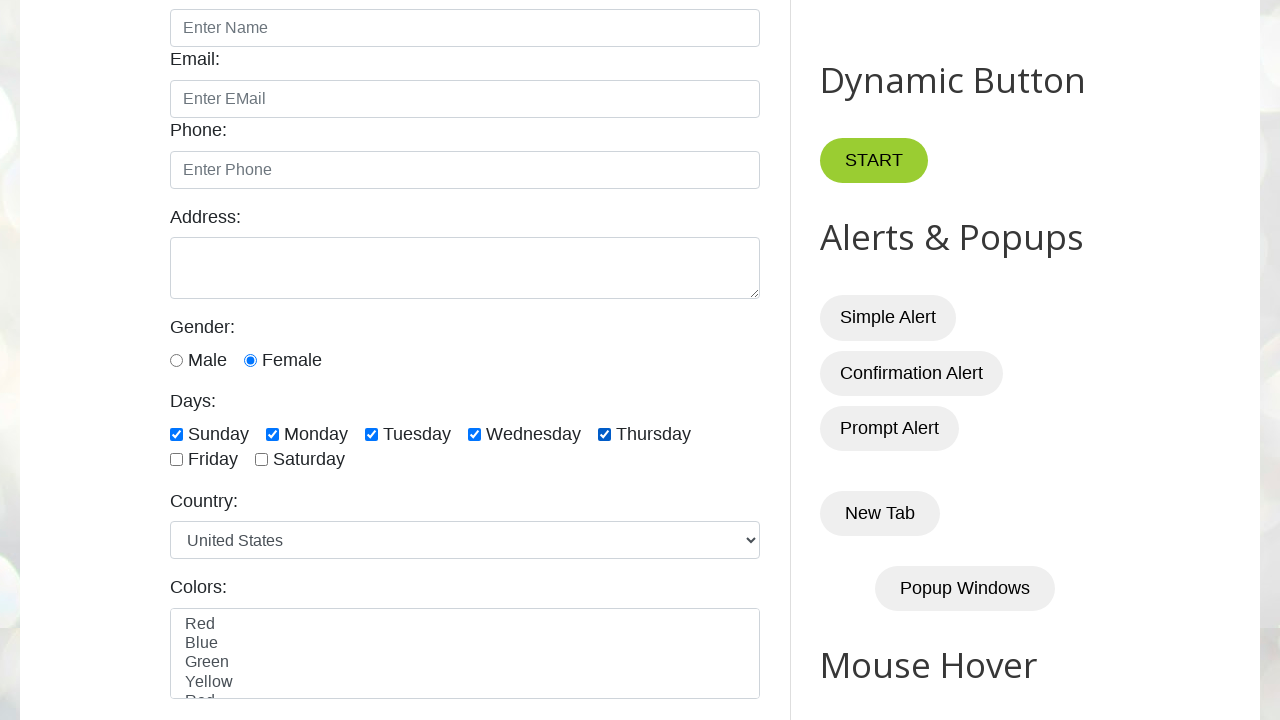

Checked checkbox at index 5 at (176, 460) on xpath=//input[@class='form-check-input' and @type='checkbox'] >> nth=5
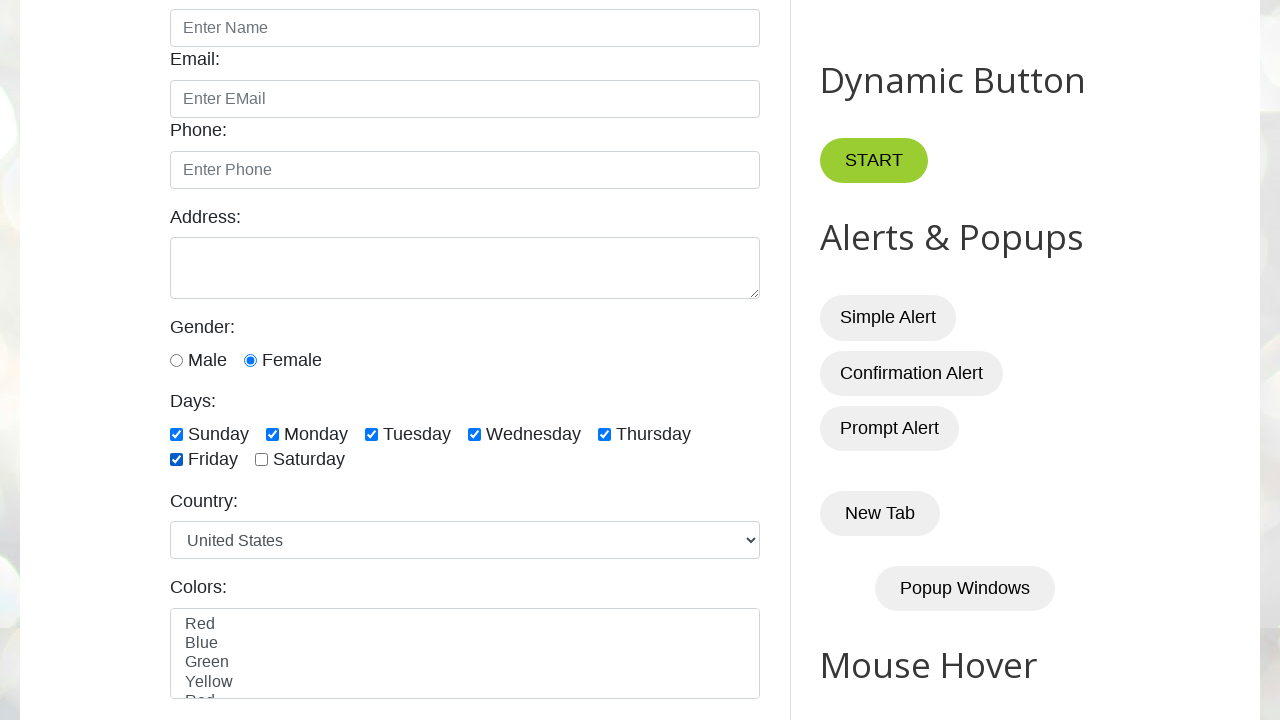

Checked checkbox at index 6 at (262, 460) on xpath=//input[@class='form-check-input' and @type='checkbox'] >> nth=6
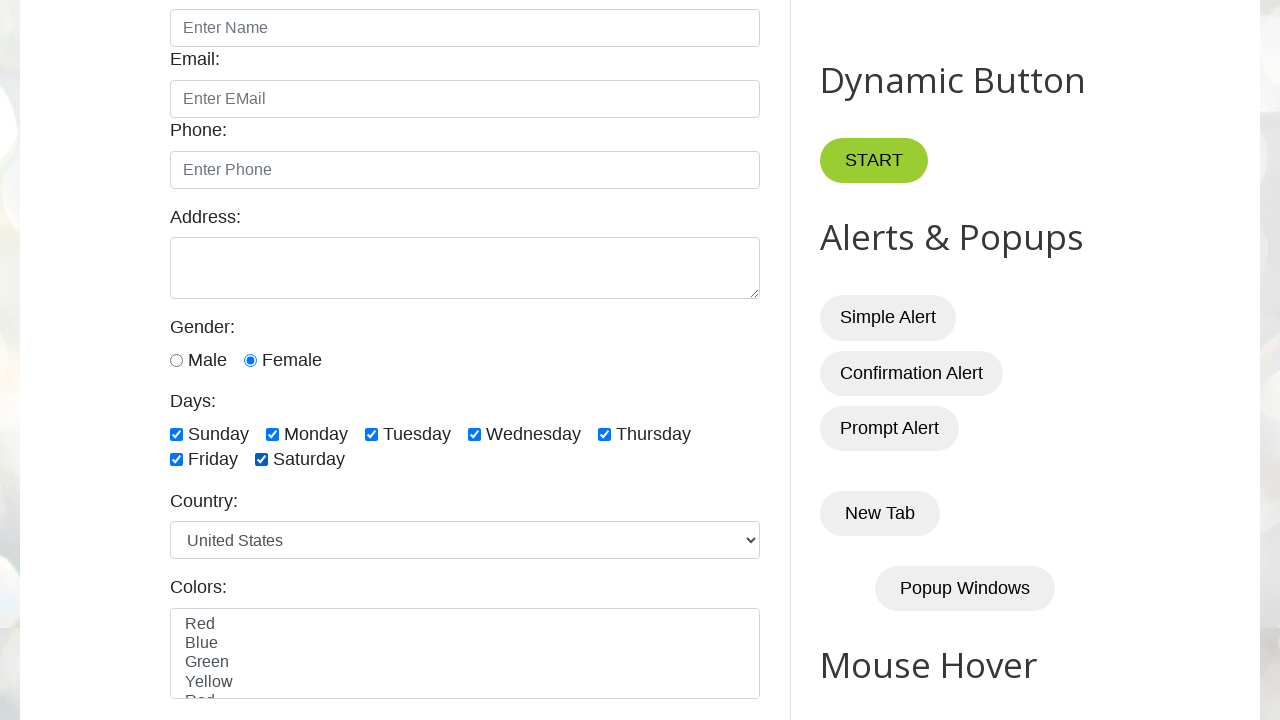

Unchecked checkbox at index 0 during cleanup phase at (176, 434) on xpath=//input[@class='form-check-input' and @type='checkbox'] >> nth=0
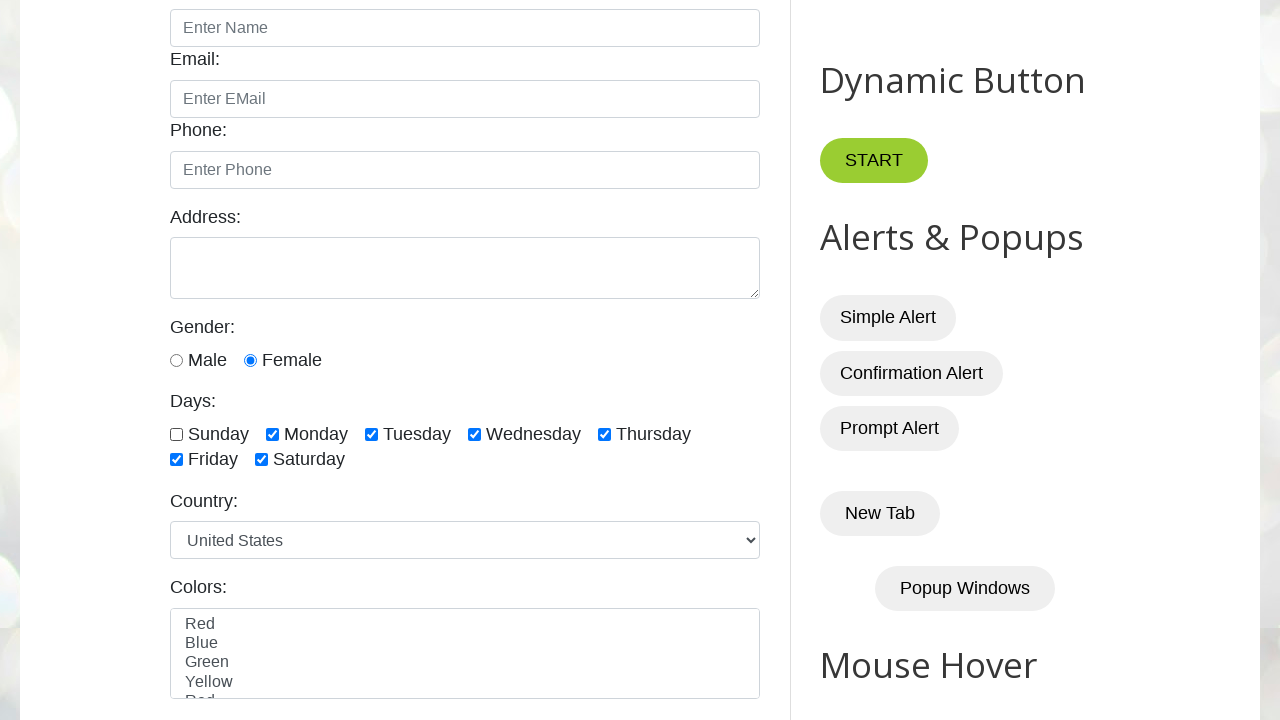

Unchecked checkbox at index 1 during cleanup phase at (272, 434) on xpath=//input[@class='form-check-input' and @type='checkbox'] >> nth=1
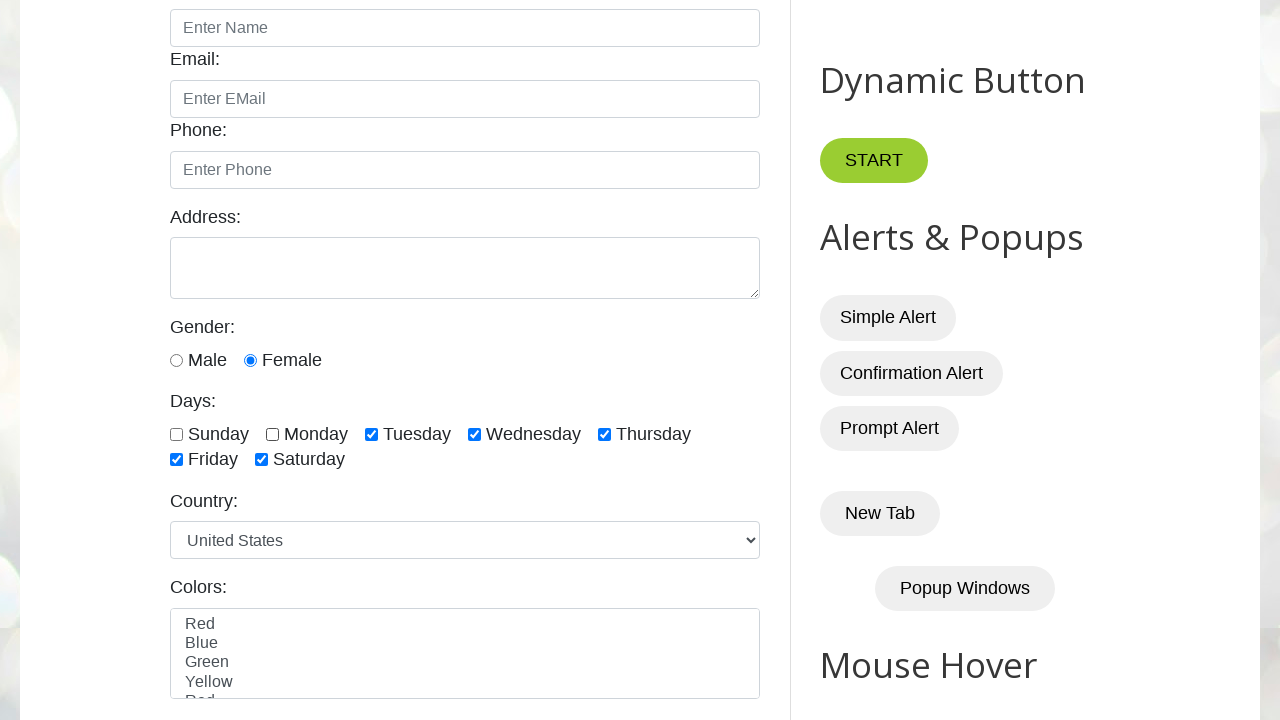

Unchecked checkbox at index 2 during cleanup phase at (372, 434) on xpath=//input[@class='form-check-input' and @type='checkbox'] >> nth=2
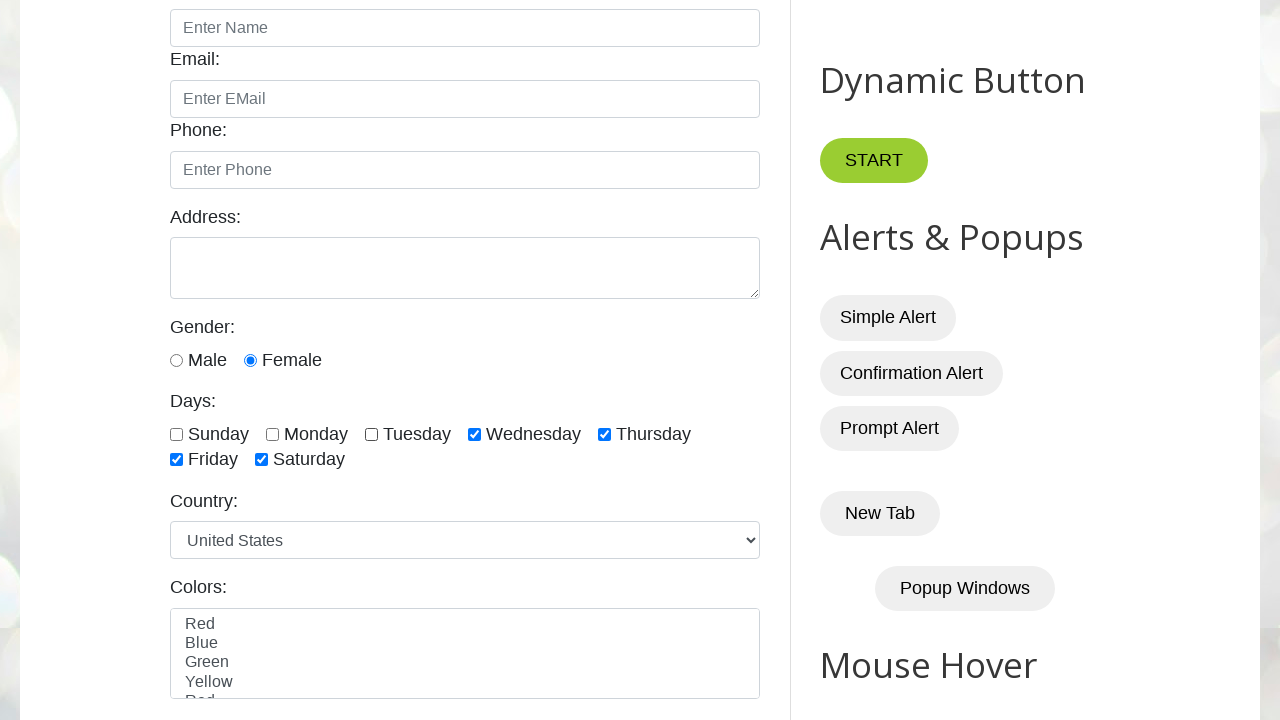

Unchecked checkbox at index 3 during cleanup phase at (474, 434) on xpath=//input[@class='form-check-input' and @type='checkbox'] >> nth=3
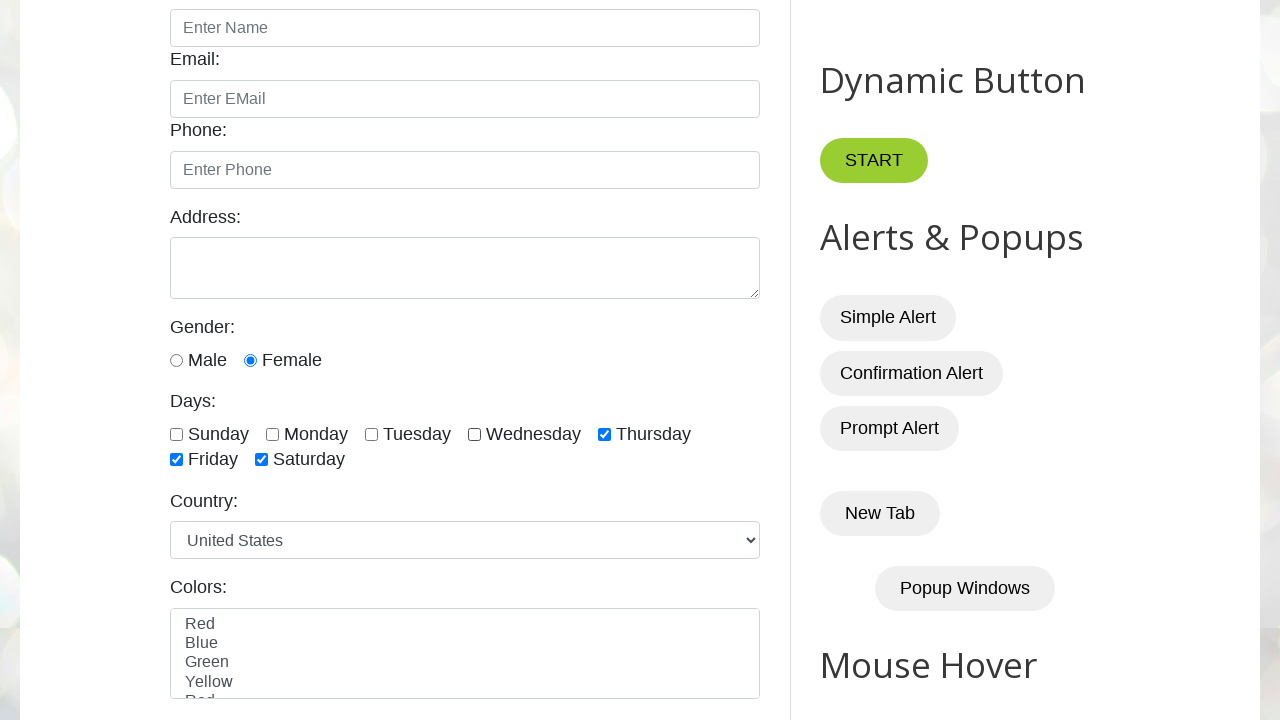

Unchecked checkbox at index 4 during cleanup phase at (604, 434) on xpath=//input[@class='form-check-input' and @type='checkbox'] >> nth=4
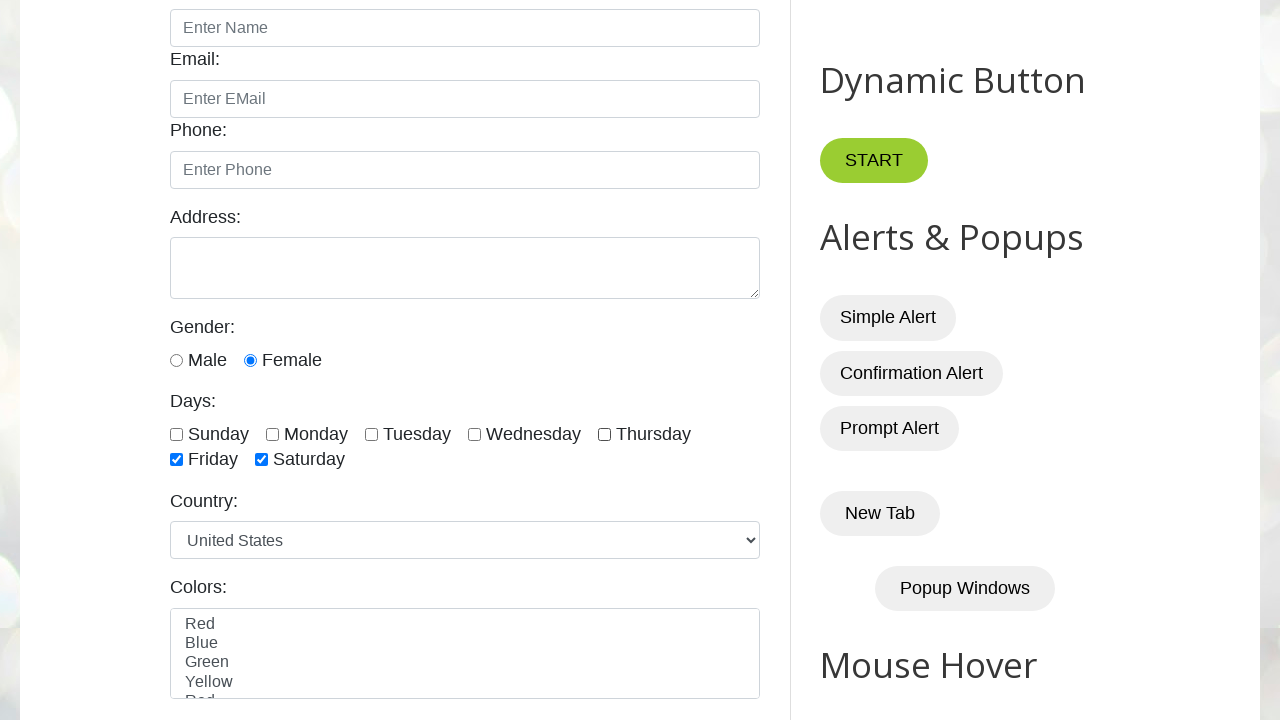

Unchecked checkbox at index 5 during cleanup phase at (176, 460) on xpath=//input[@class='form-check-input' and @type='checkbox'] >> nth=5
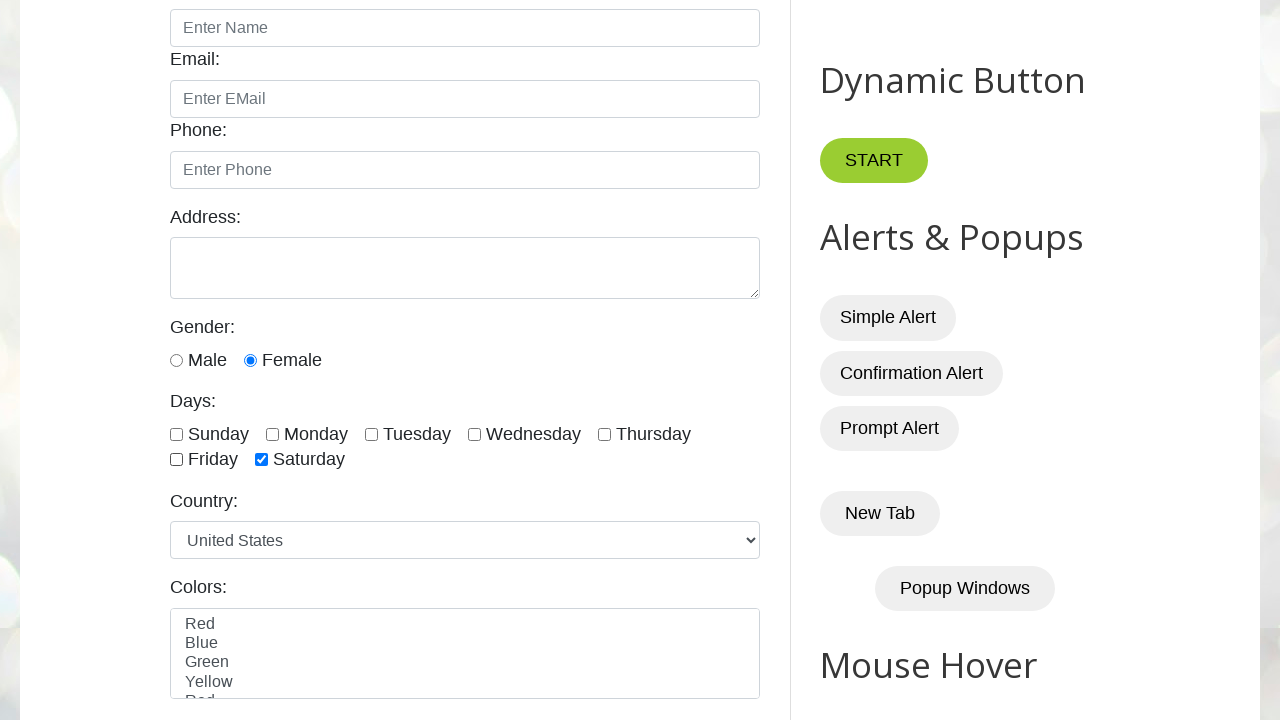

Unchecked checkbox at index 6 during cleanup phase at (262, 460) on xpath=//input[@class='form-check-input' and @type='checkbox'] >> nth=6
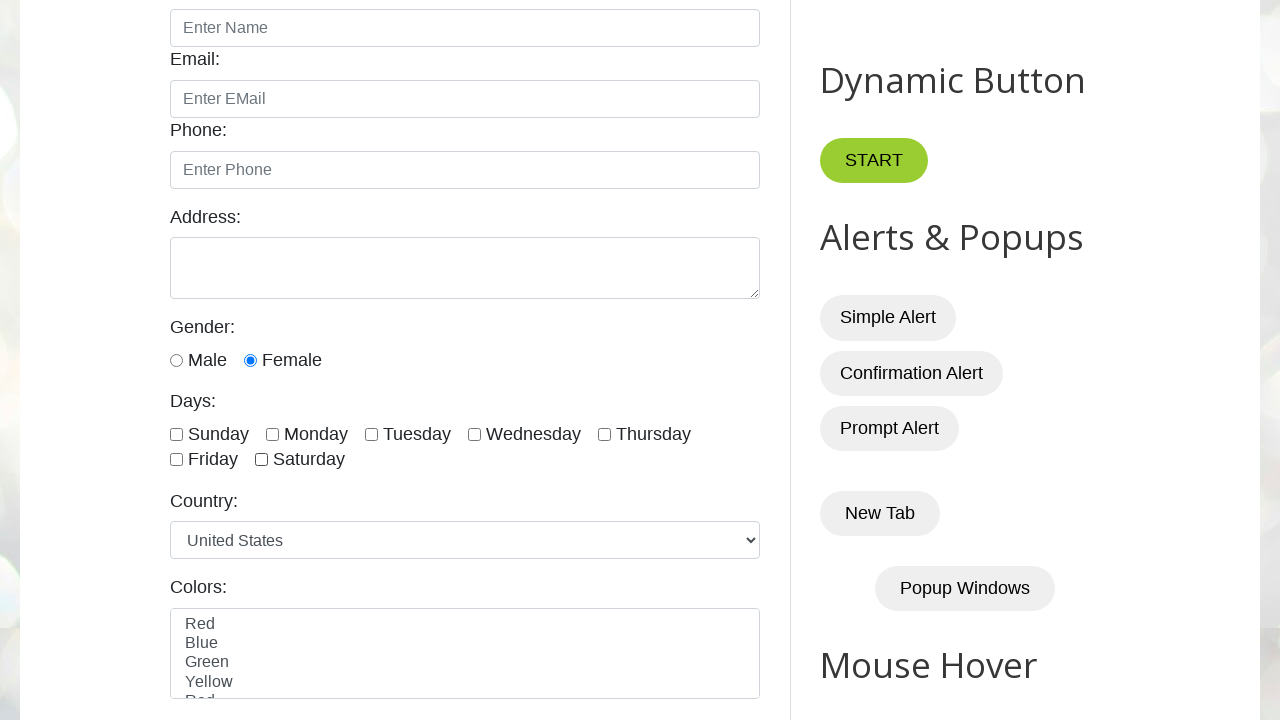

Selected checkbox at index 0 (random selection) at (176, 434) on xpath=//input[@class='form-check-input' and @type='checkbox'] >> nth=0
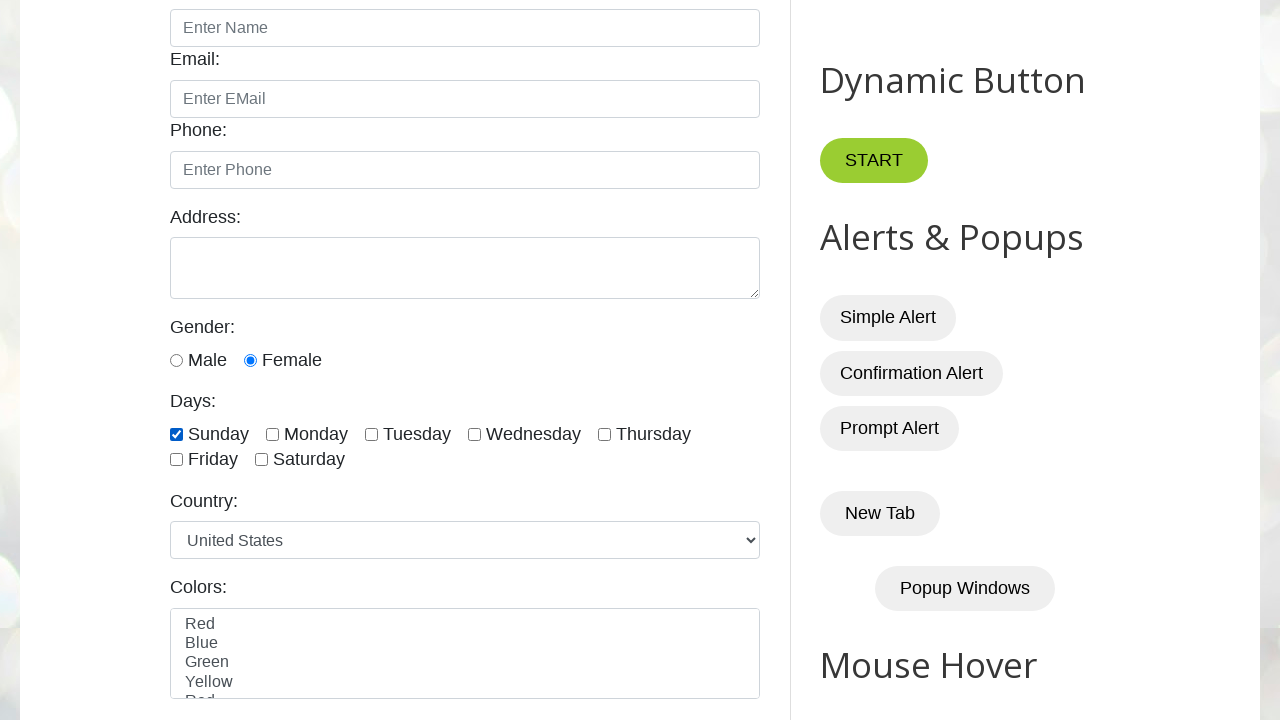

Selected checkbox at index 2 (random selection) at (372, 434) on xpath=//input[@class='form-check-input' and @type='checkbox'] >> nth=2
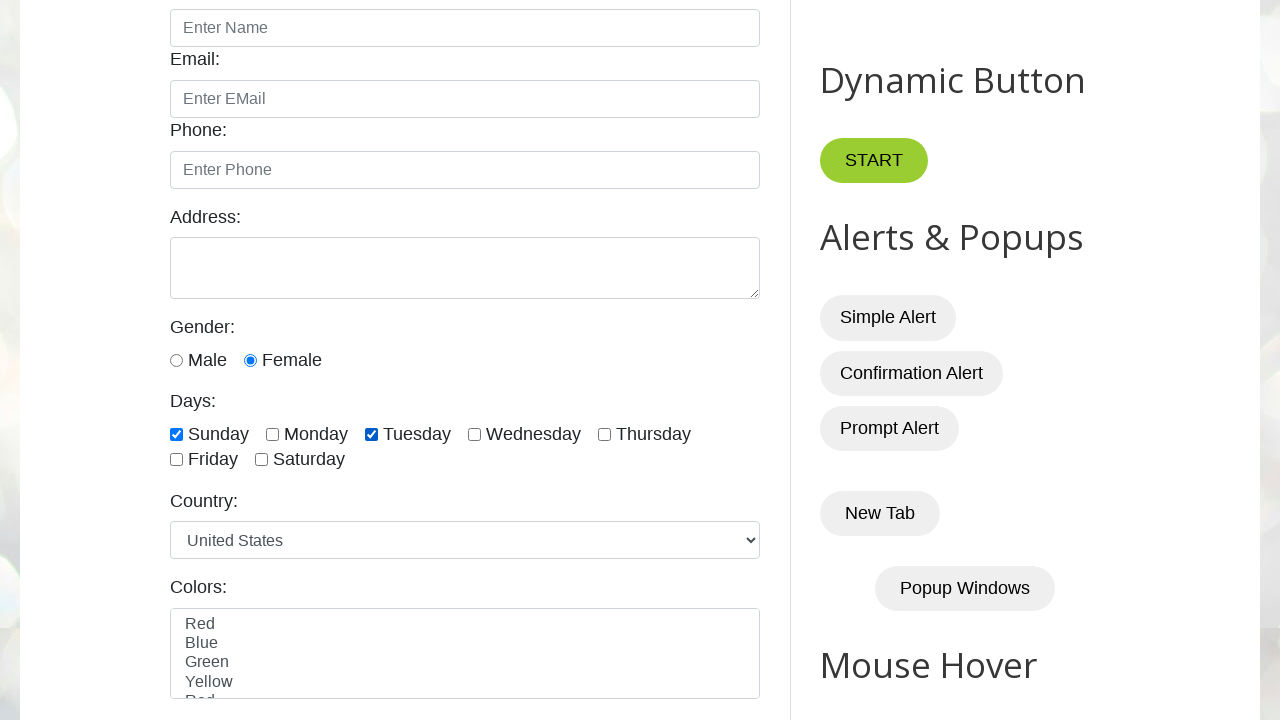

Selected checkbox at index 4 (random selection) at (604, 434) on xpath=//input[@class='form-check-input' and @type='checkbox'] >> nth=4
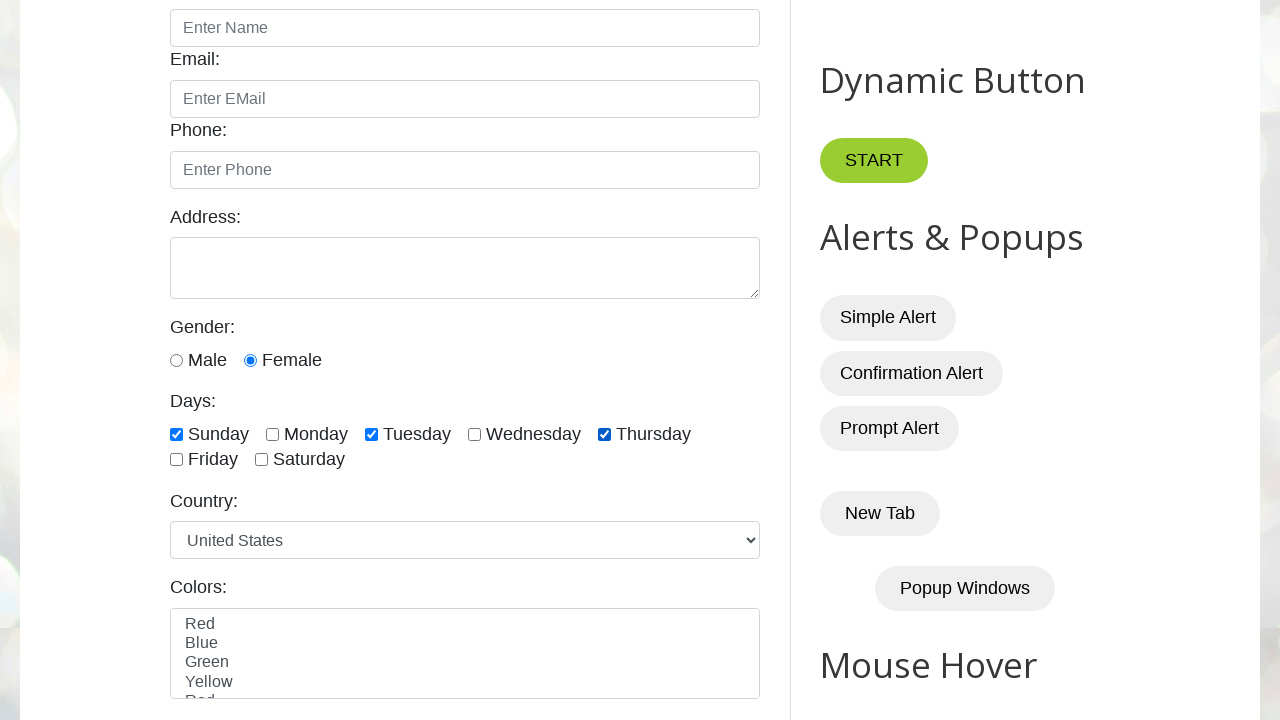

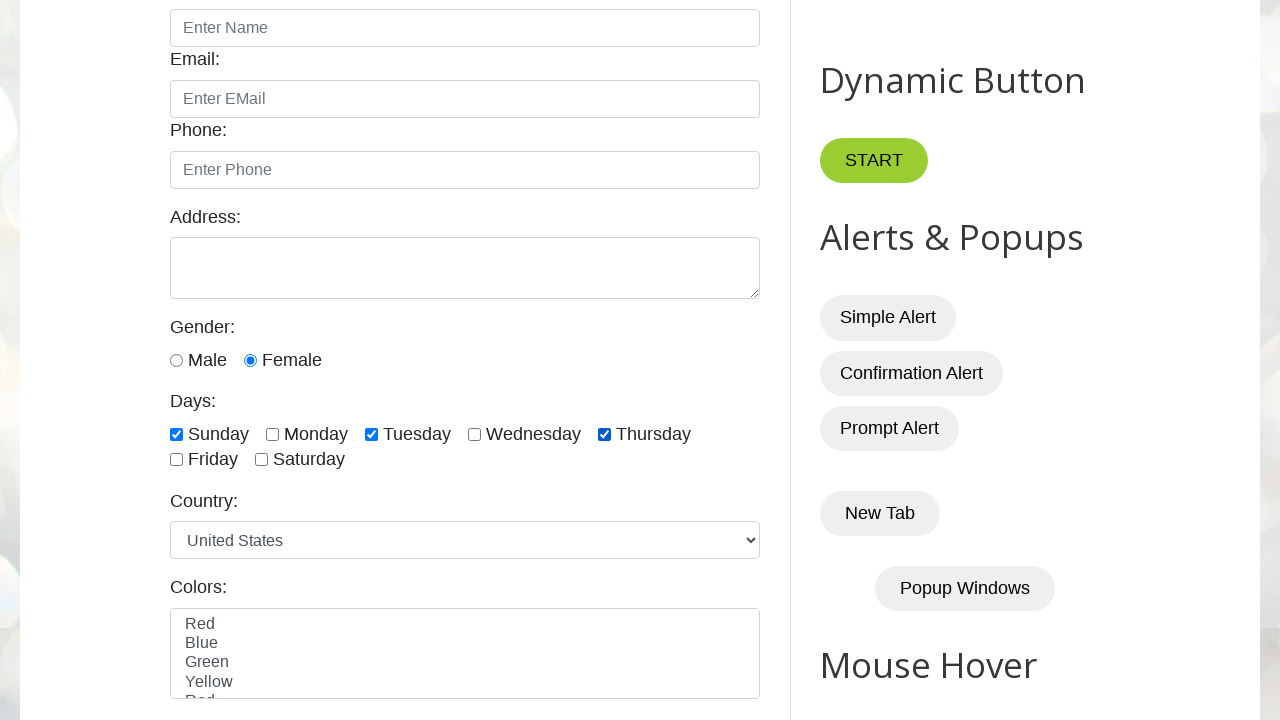